Tests clicking on buttons using different locator strategies (XPATH, CSS selector, class name) on a complicated page, with page refreshes between each click

Starting URL: https://ultimateqa.com/complicated-page/

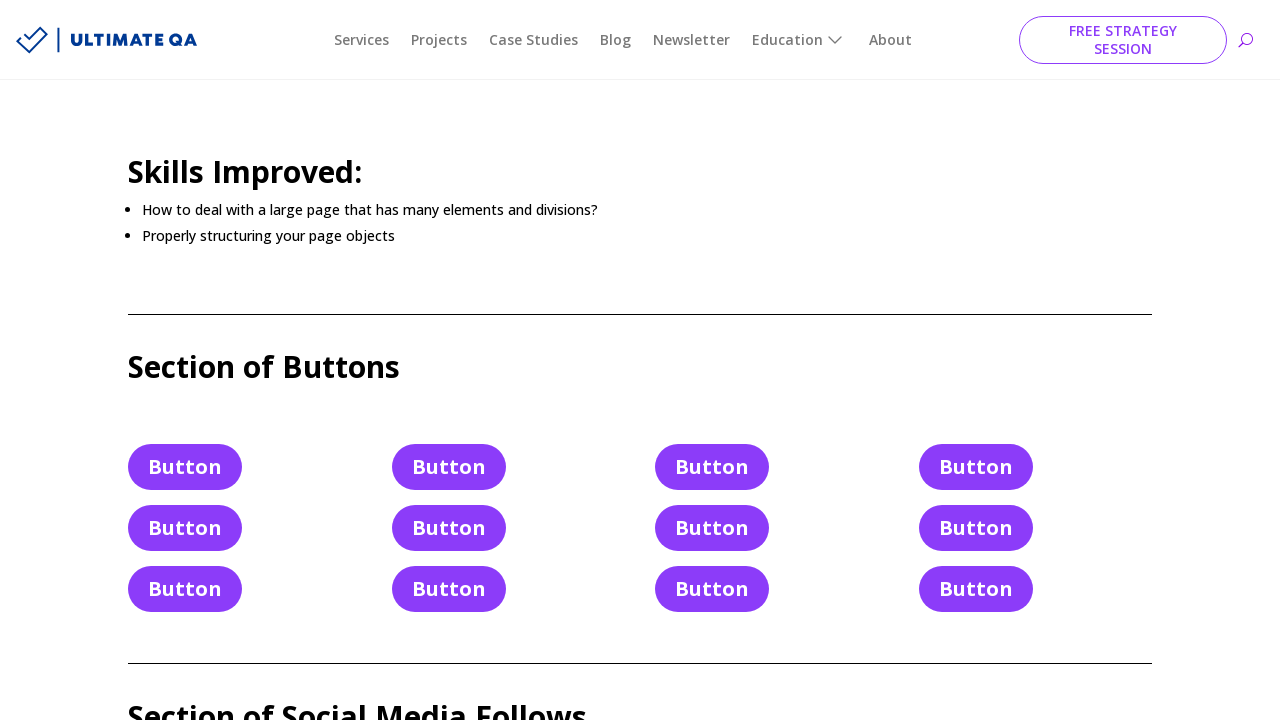

Clicked button using XPATH selector at (449, 528) on xpath=//*[@id='post-579']/div/div[1]/div/div/div[3]/div[2]/div[2]/a
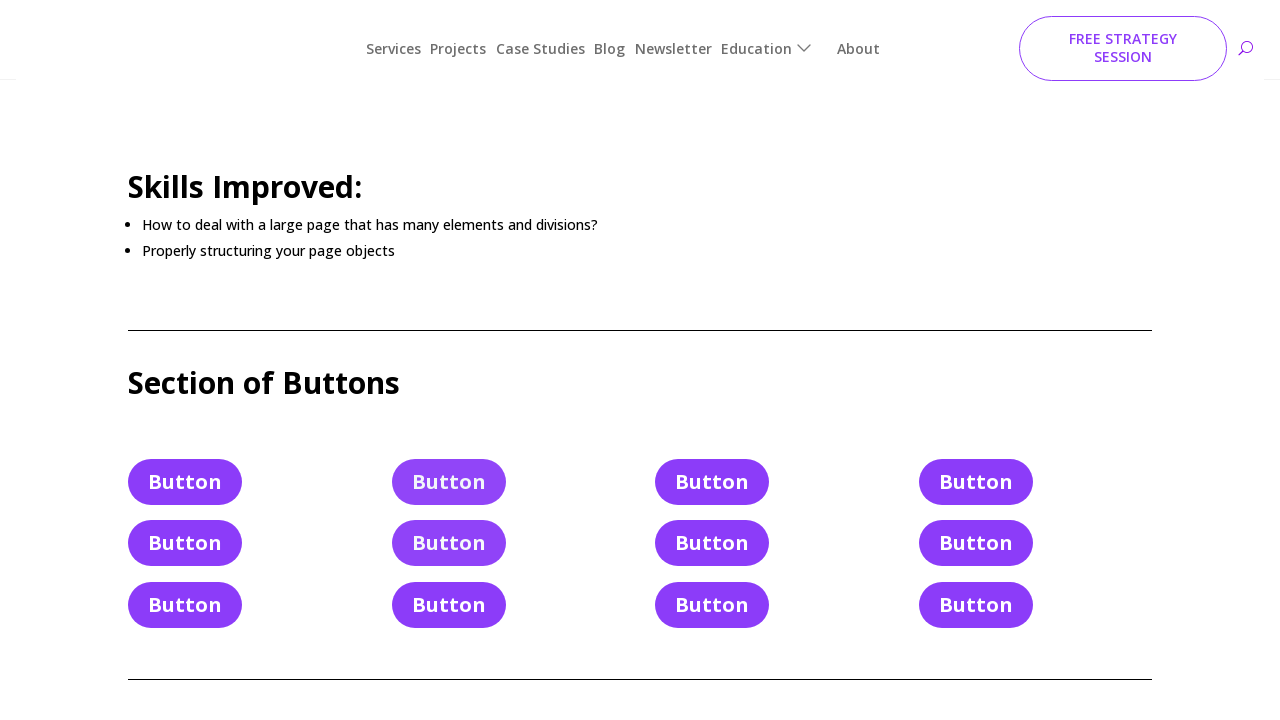

Refreshed page after first button click
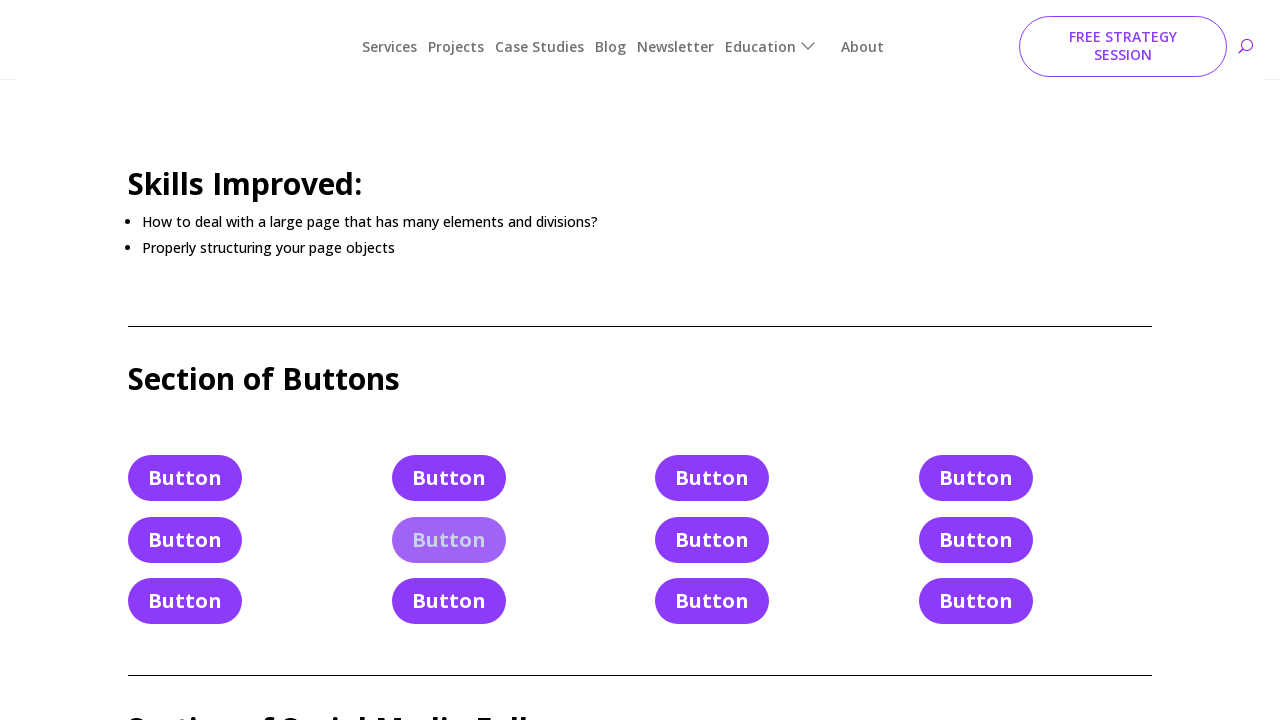

Clicked button using CSS selector at (449, 528) on .et_pb_button.et_pb_button_4.et_pb_bg_layout_light
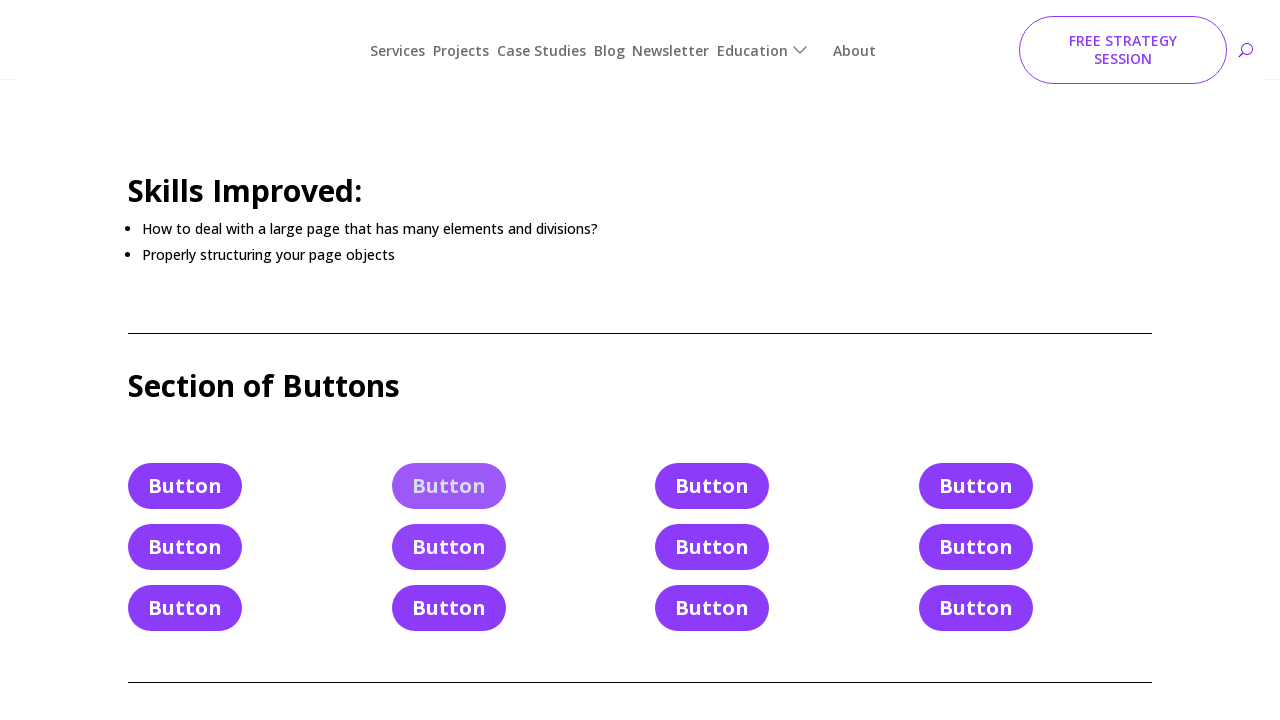

Refreshed page after second button click
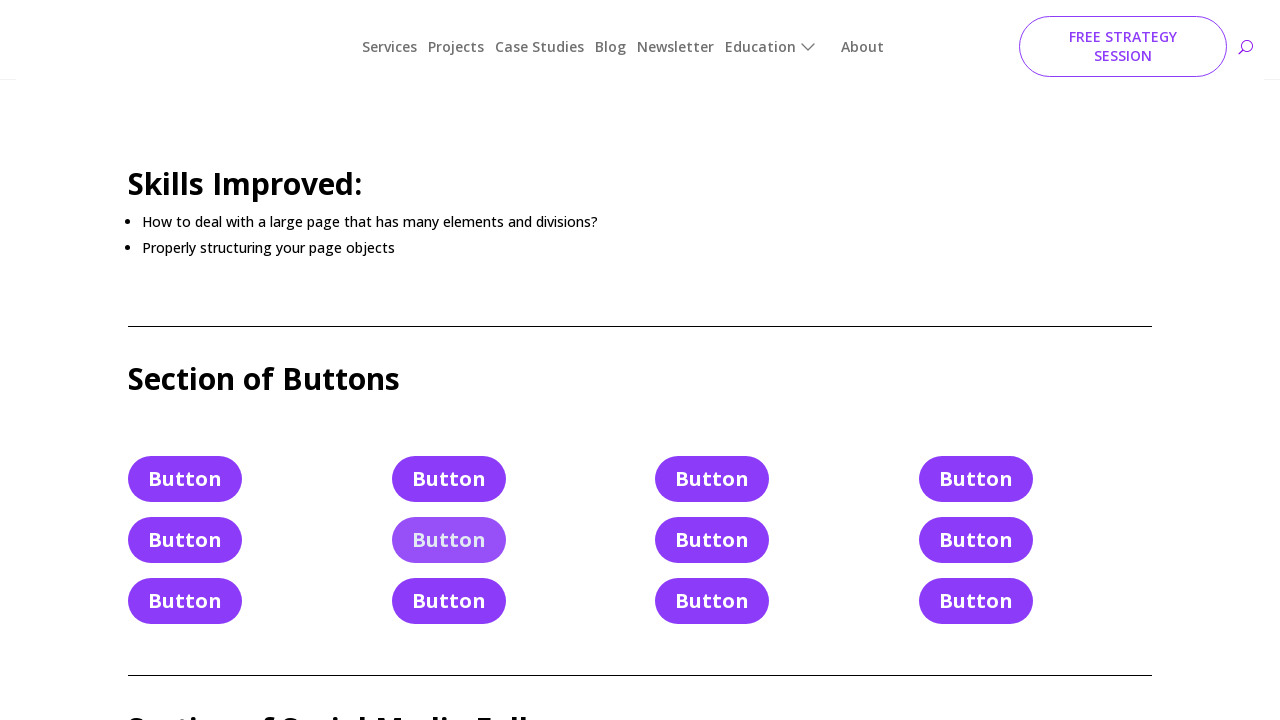

Clicked button using class name selector at (449, 528) on .et_pb_button_4
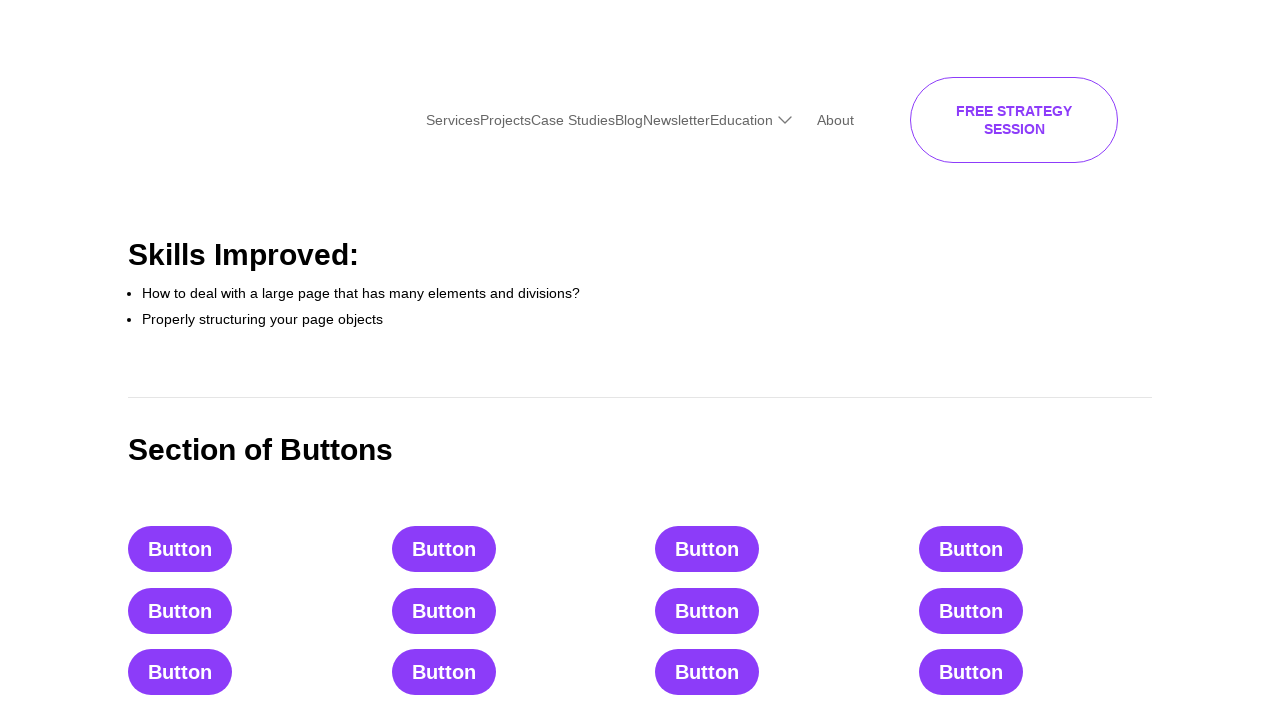

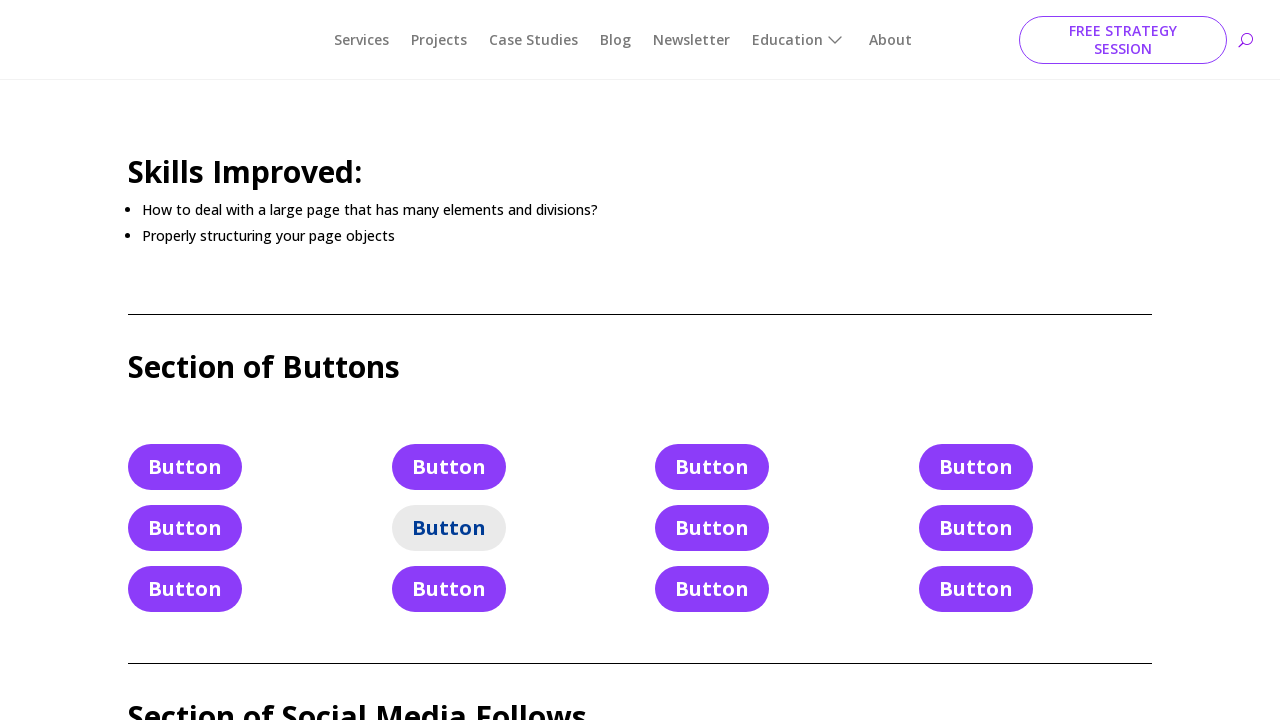